Tests that a modal popup appears on page load with the title "THIS IS A MODAL WINDOW" and verifies the user can close it by clicking the close button.

Starting URL: https://the-internet.herokuapp.com/entry_ad

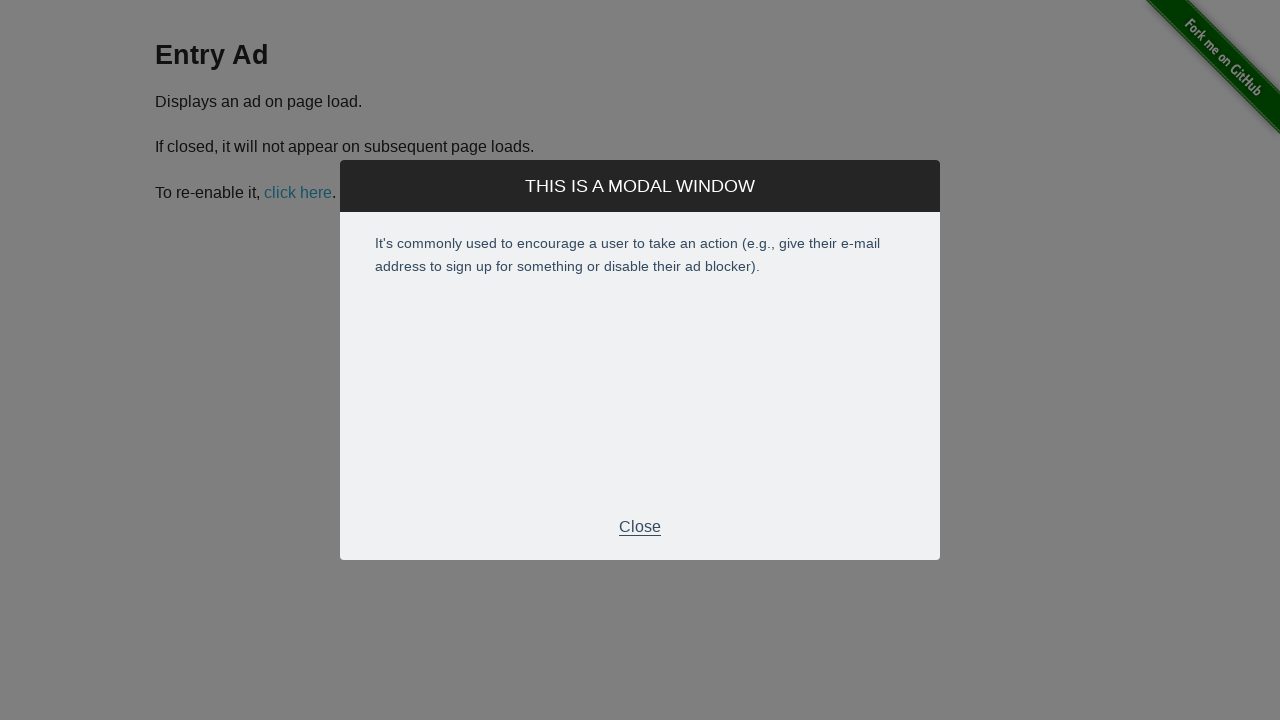

Modal title element became visible
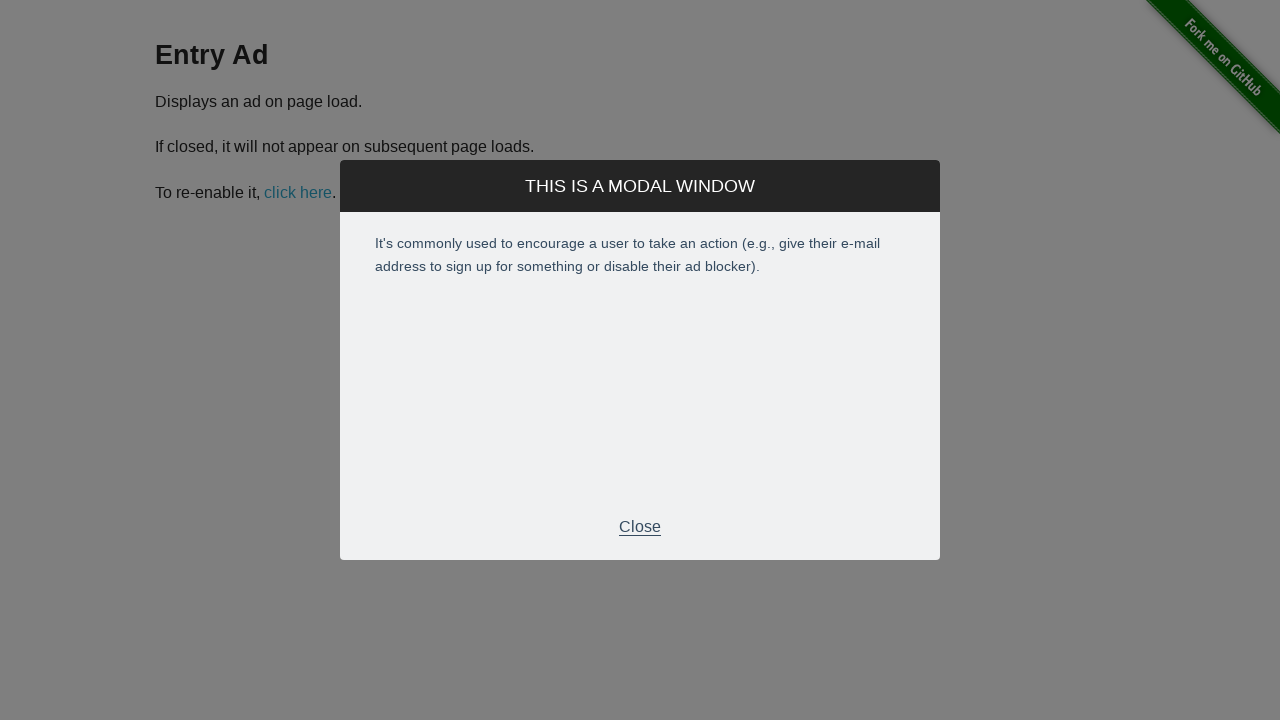

Retrieved modal title text content
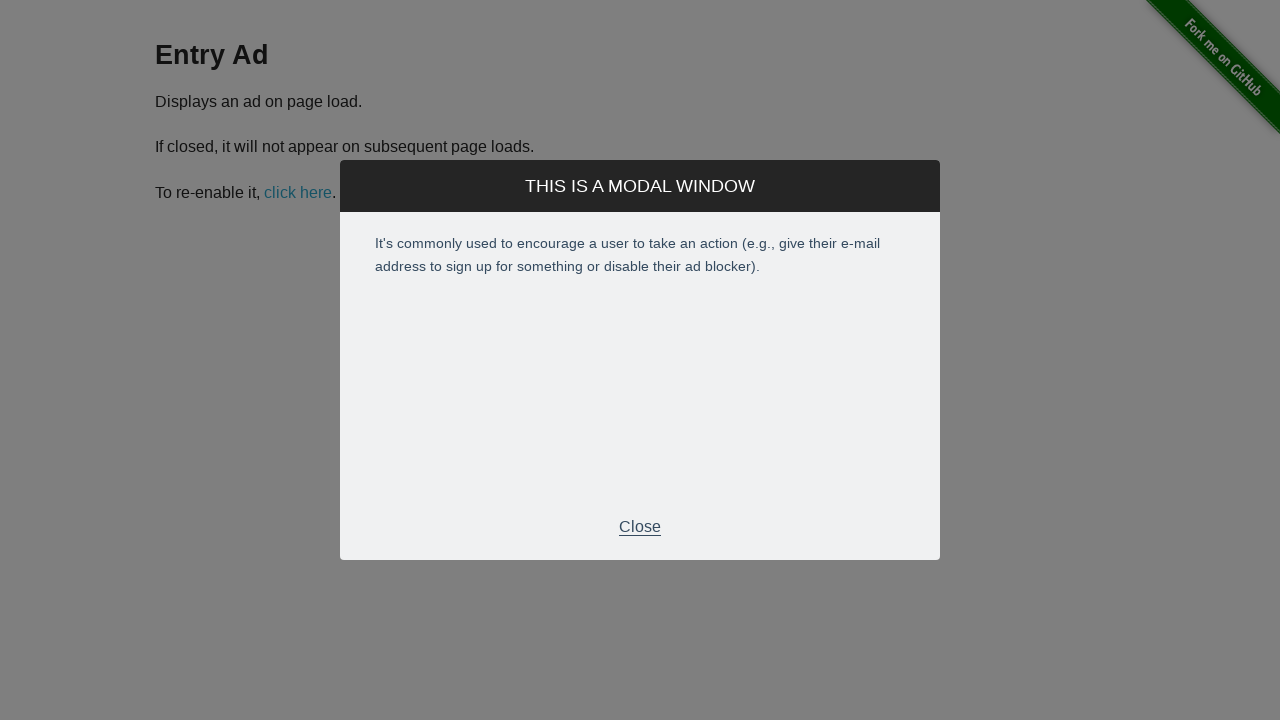

Verified modal title is 'THIS IS A MODAL WINDOW'
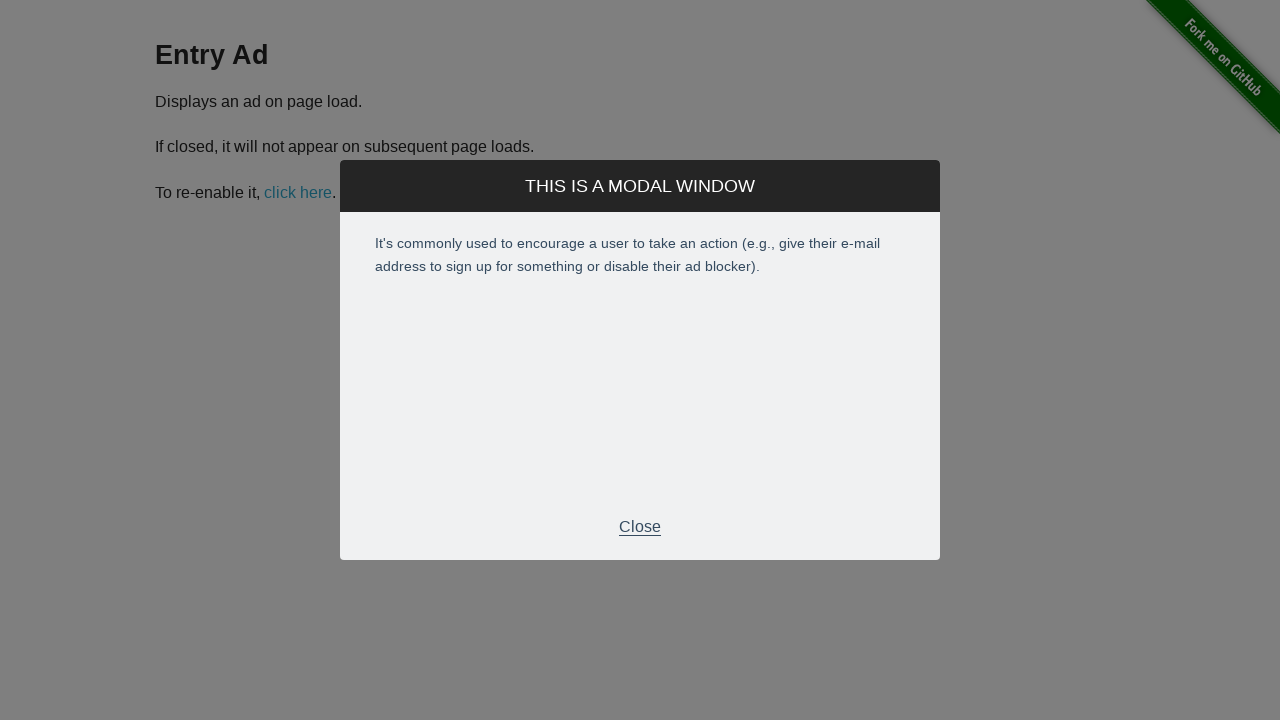

Clicked modal close button at (640, 527) on div.modal-footer p
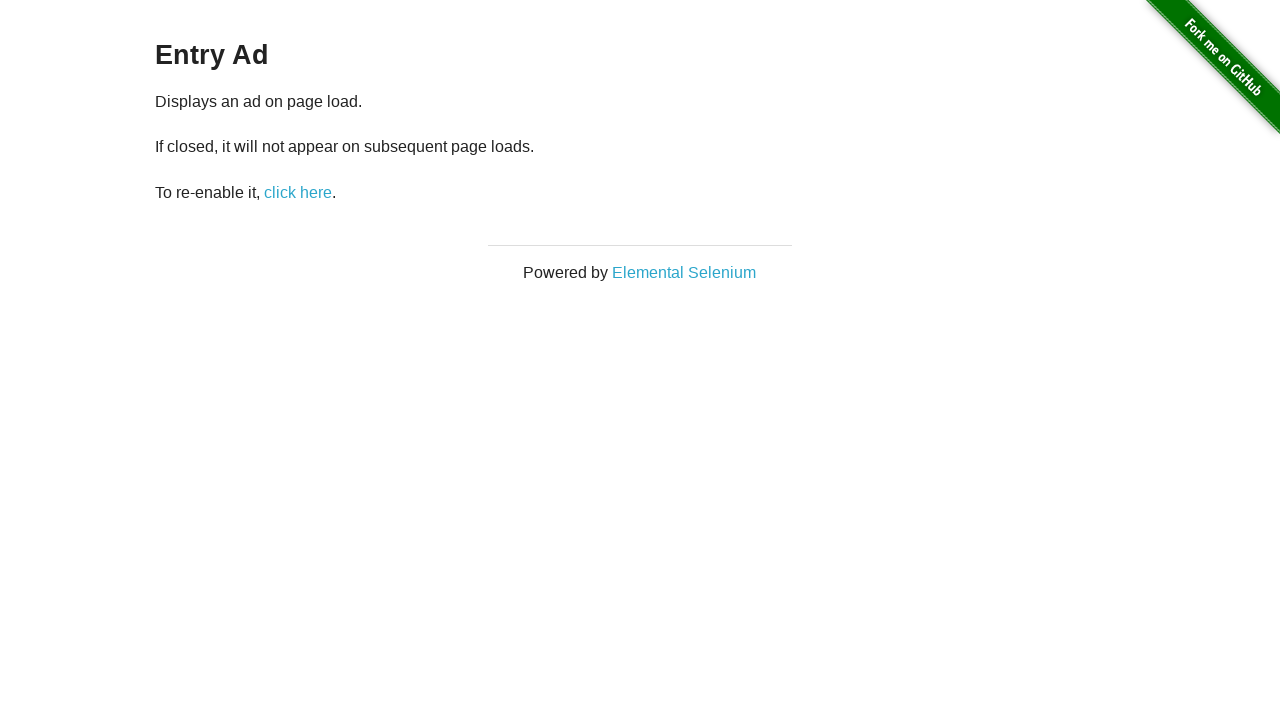

Modal successfully closed and disappeared
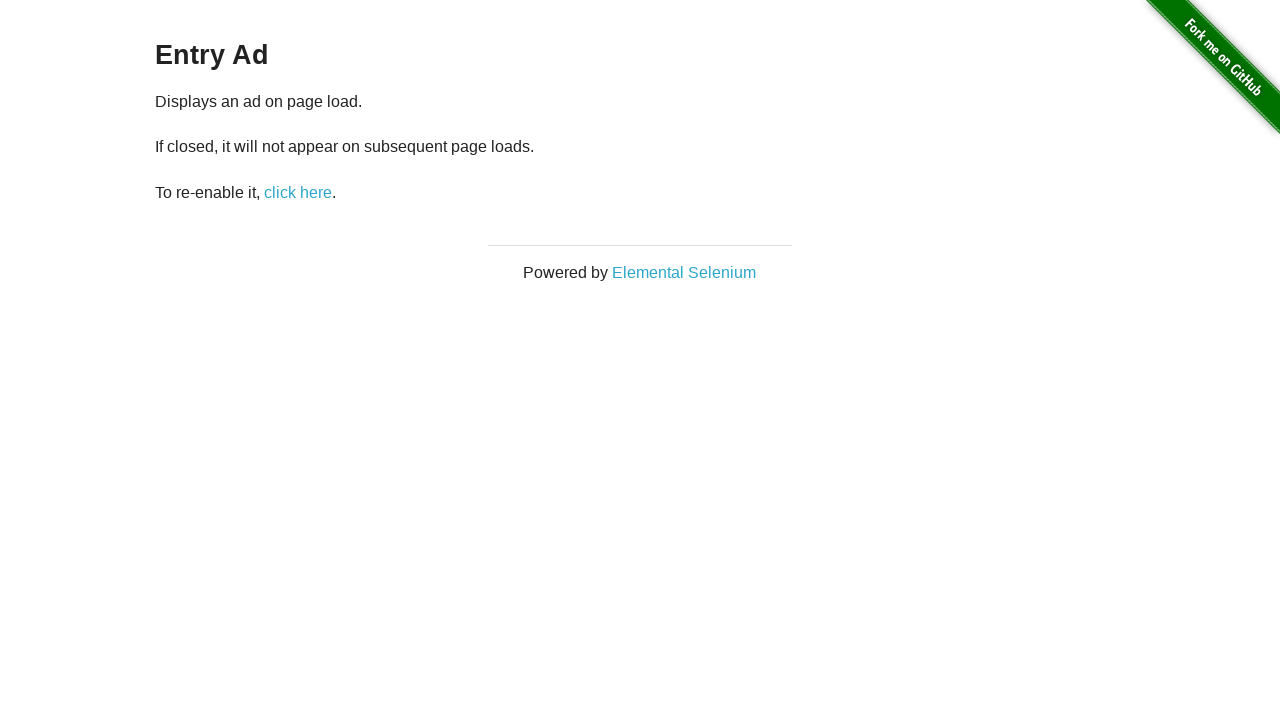

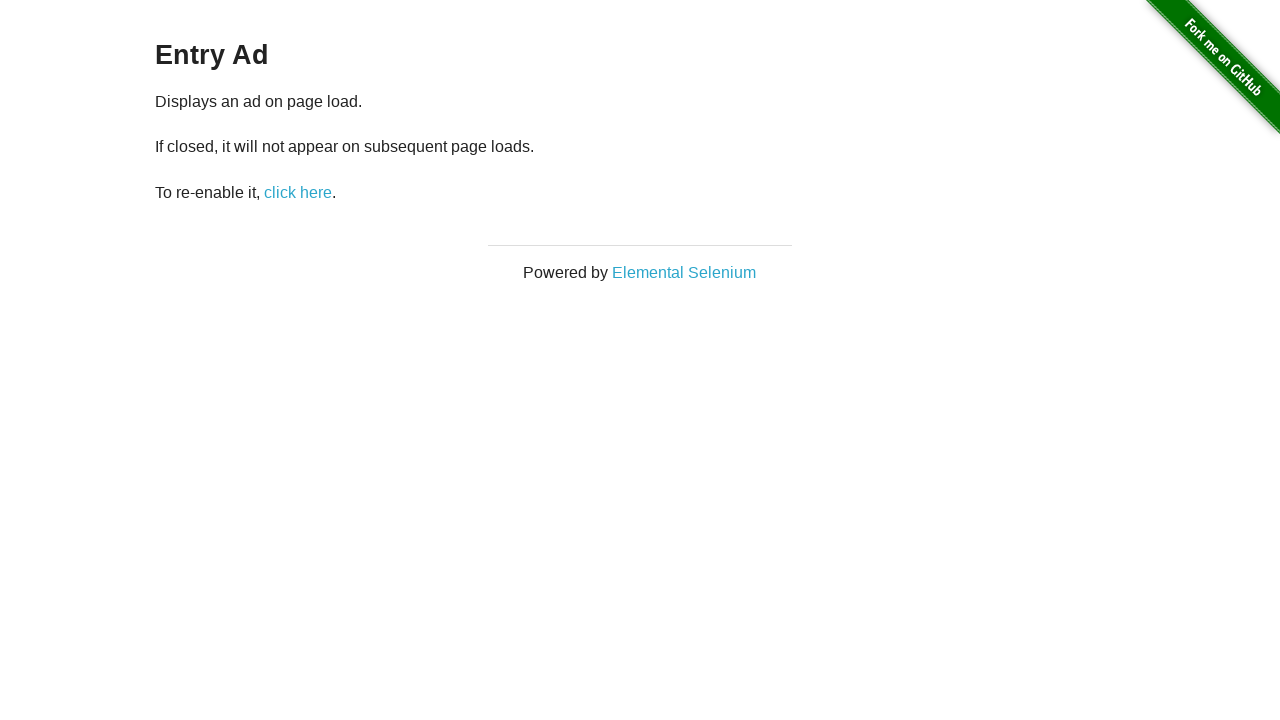